Navigates to the Dropbox homepage and verifies the page loads by checking the page title.

Starting URL: https://www.dropbox.com/

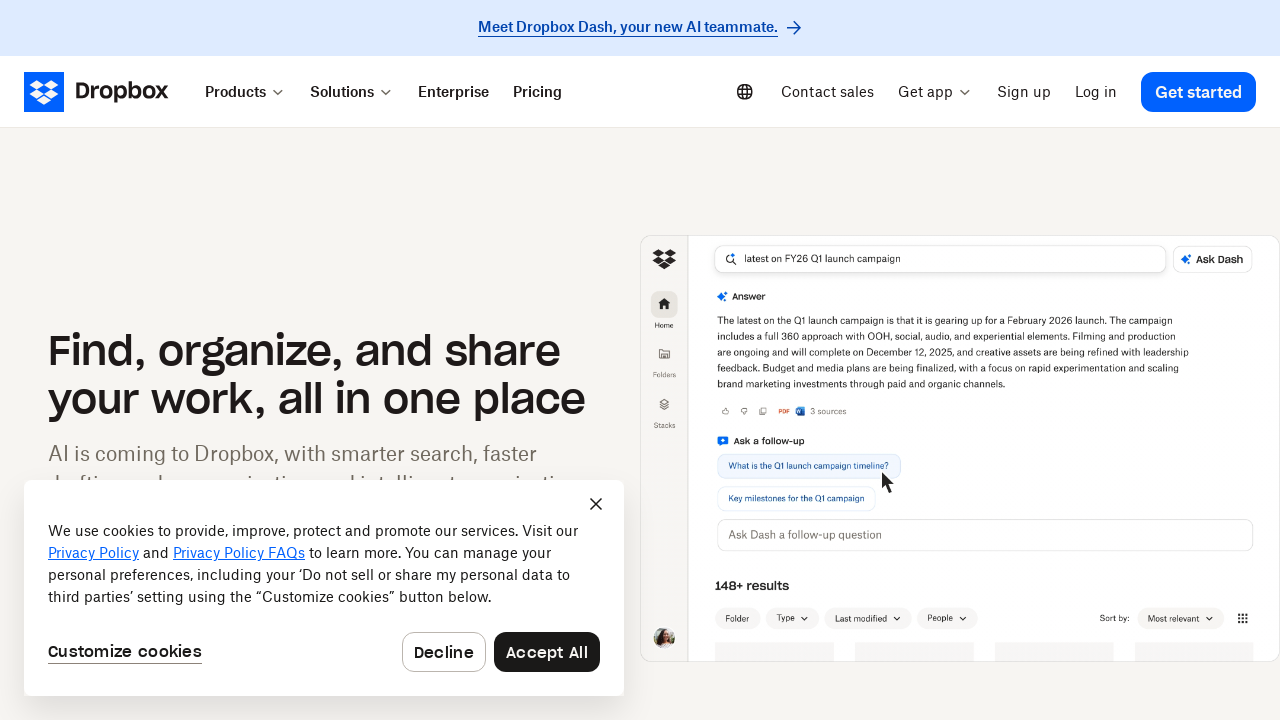

Navigated to Dropbox homepage
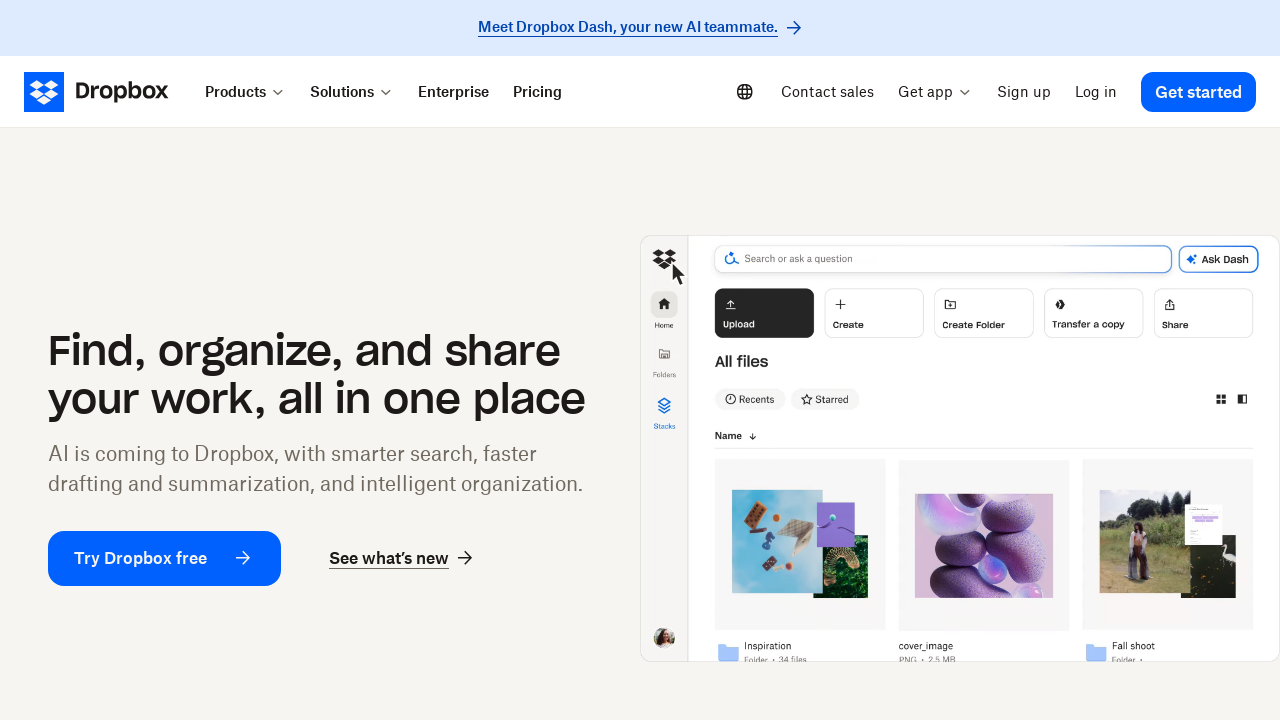

Page DOM content loaded
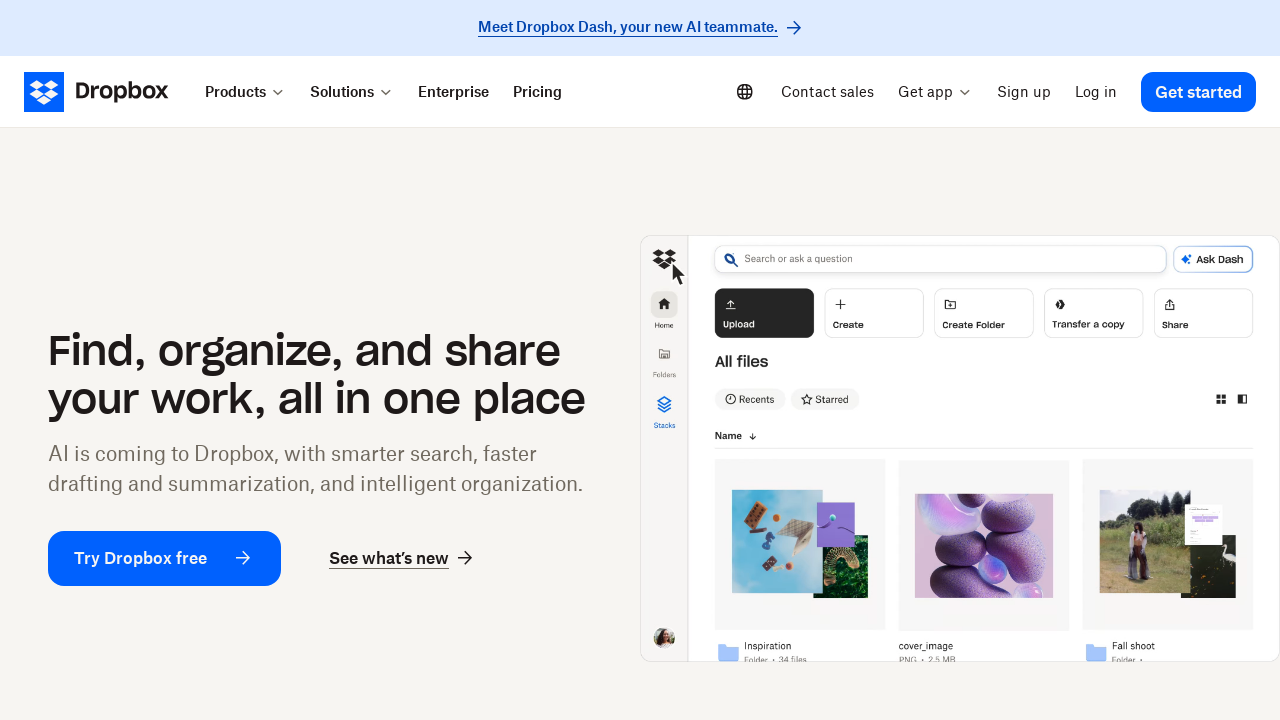

Retrieved page title: Dropbox.com
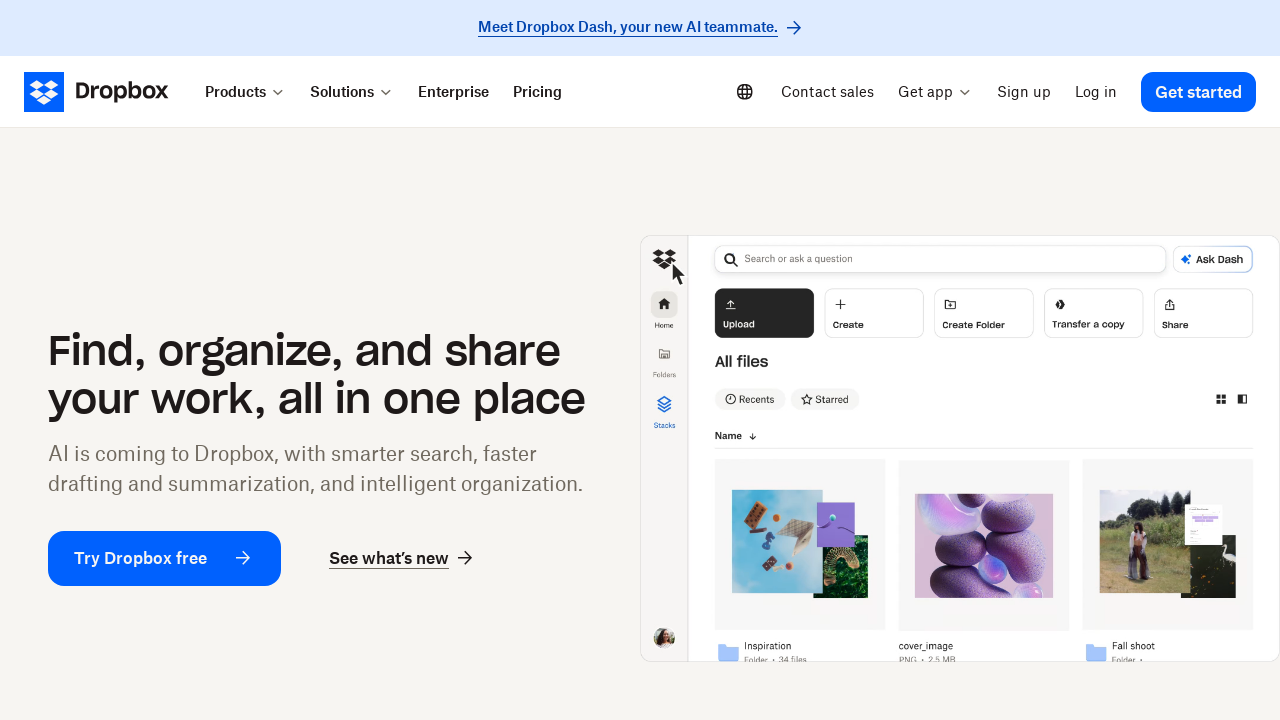

Page title verified and printed
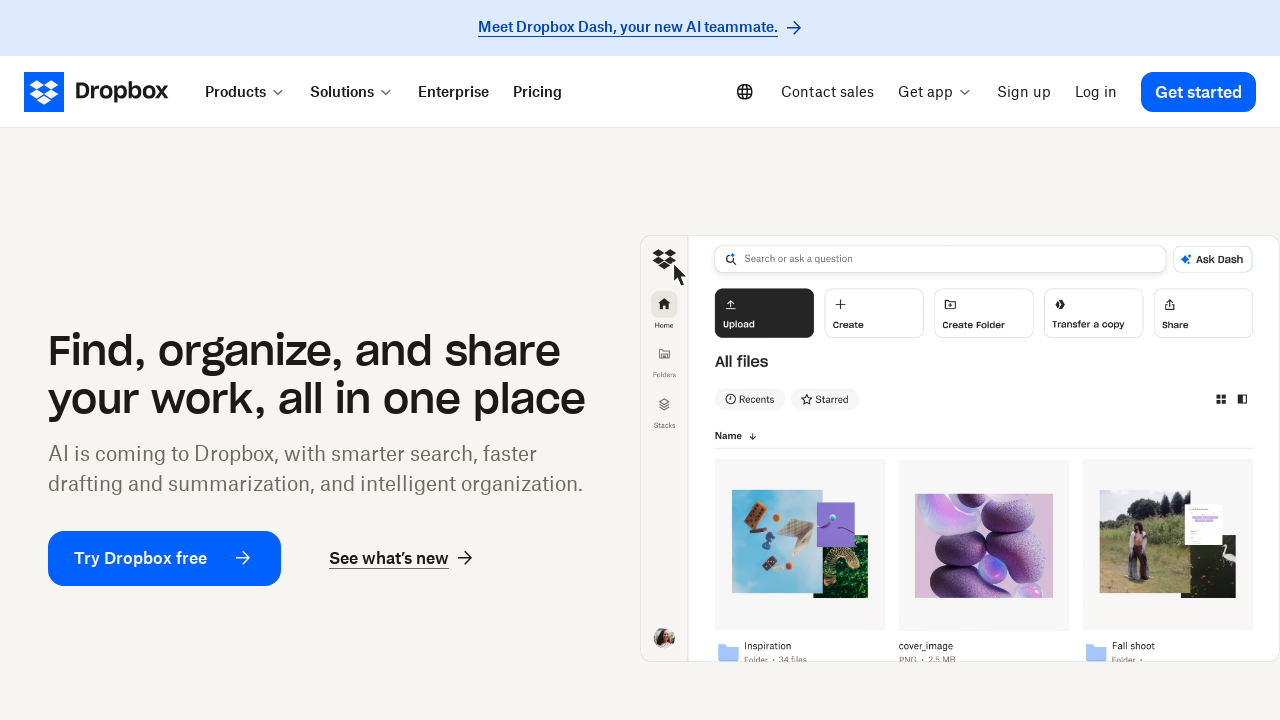

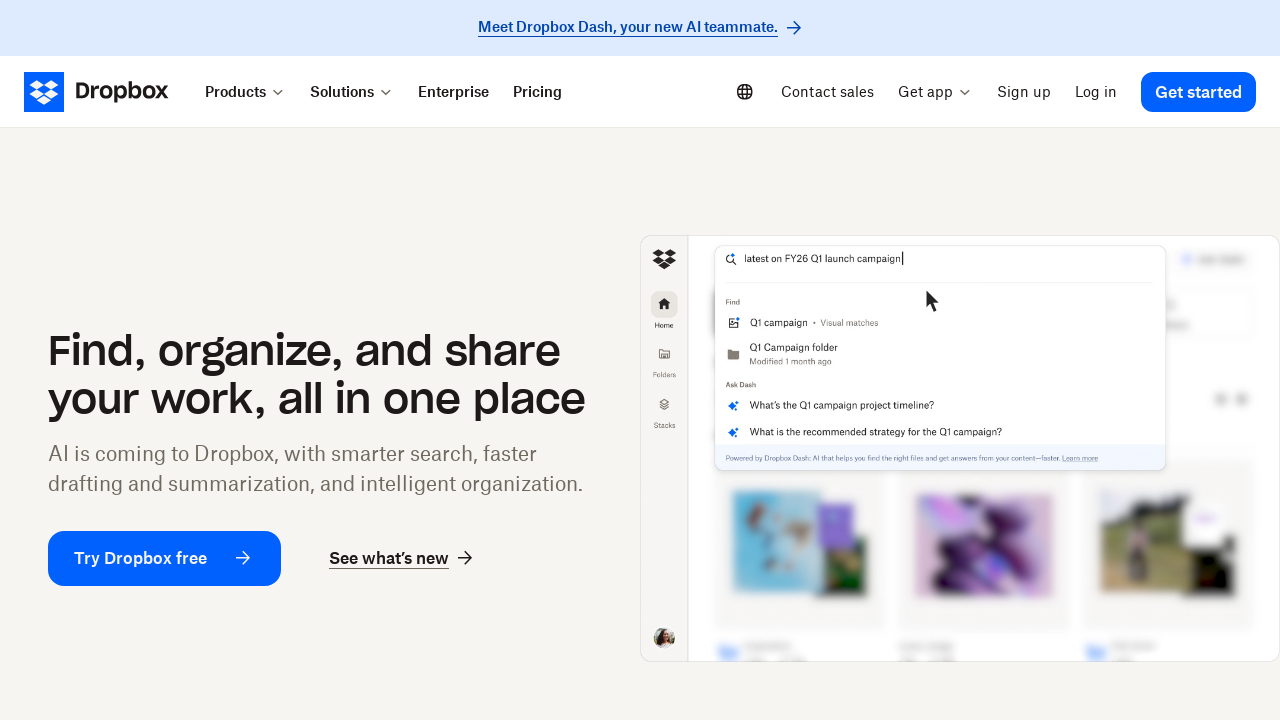